Navigates to a demo registration page and clicks on a radio button input element

Starting URL: http://demo.automationtesting.in/Register.html

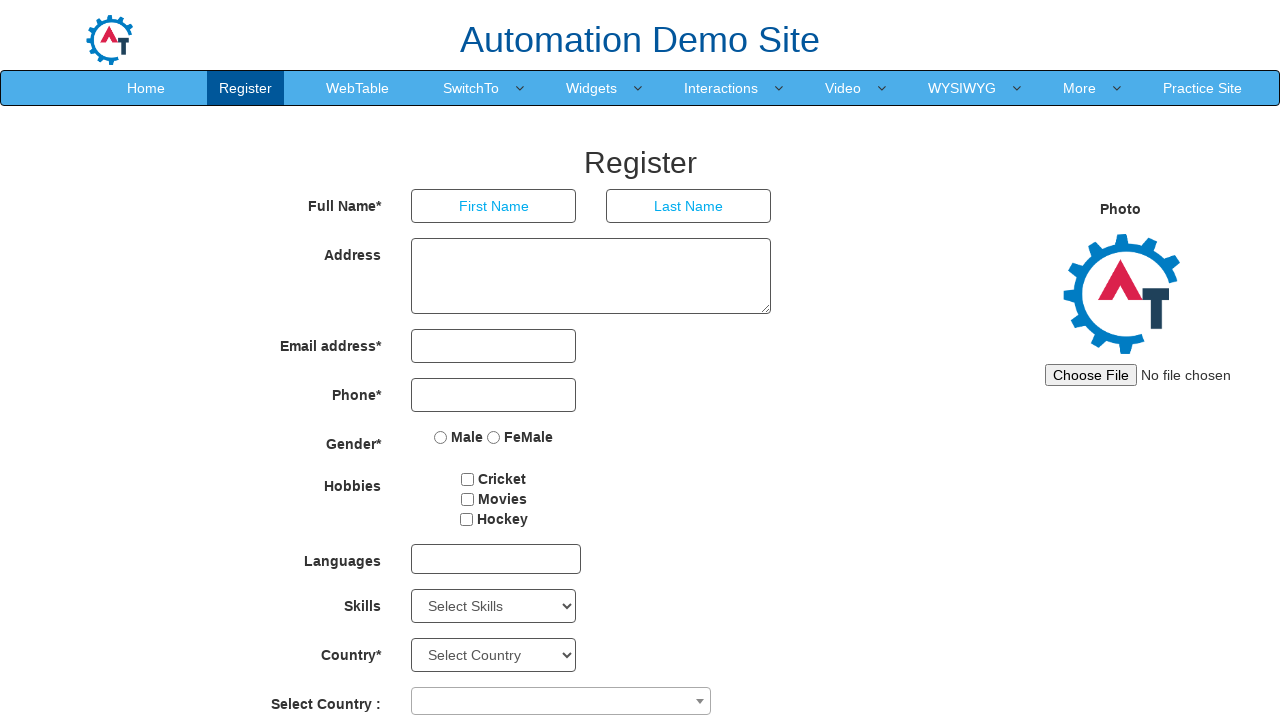

Radio button element loaded on registration page
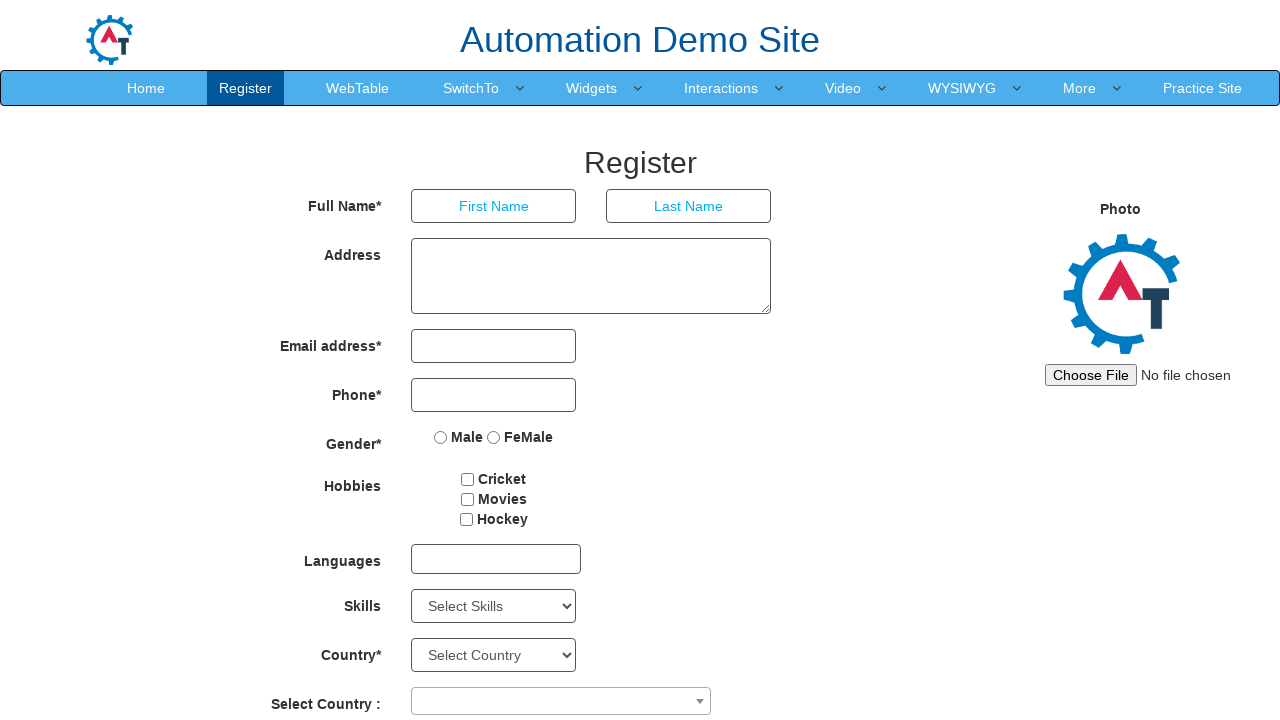

Clicked radio button input element at (441, 437) on input[type='radio']
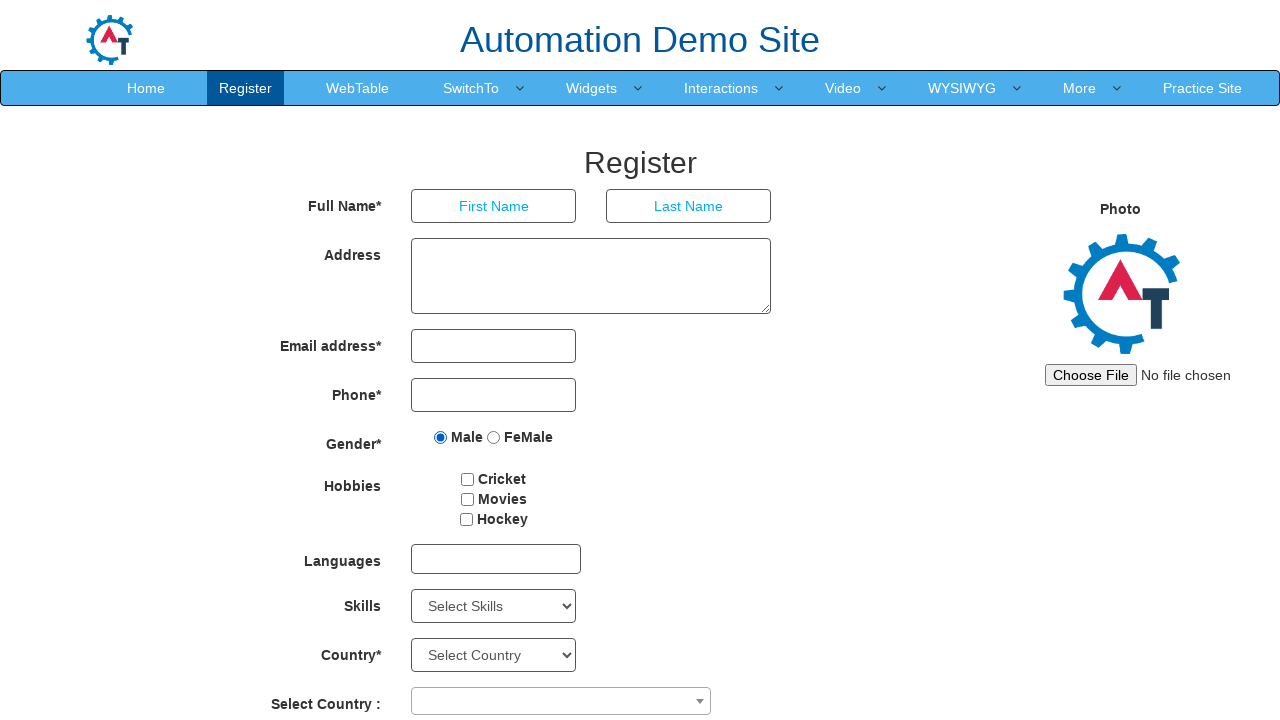

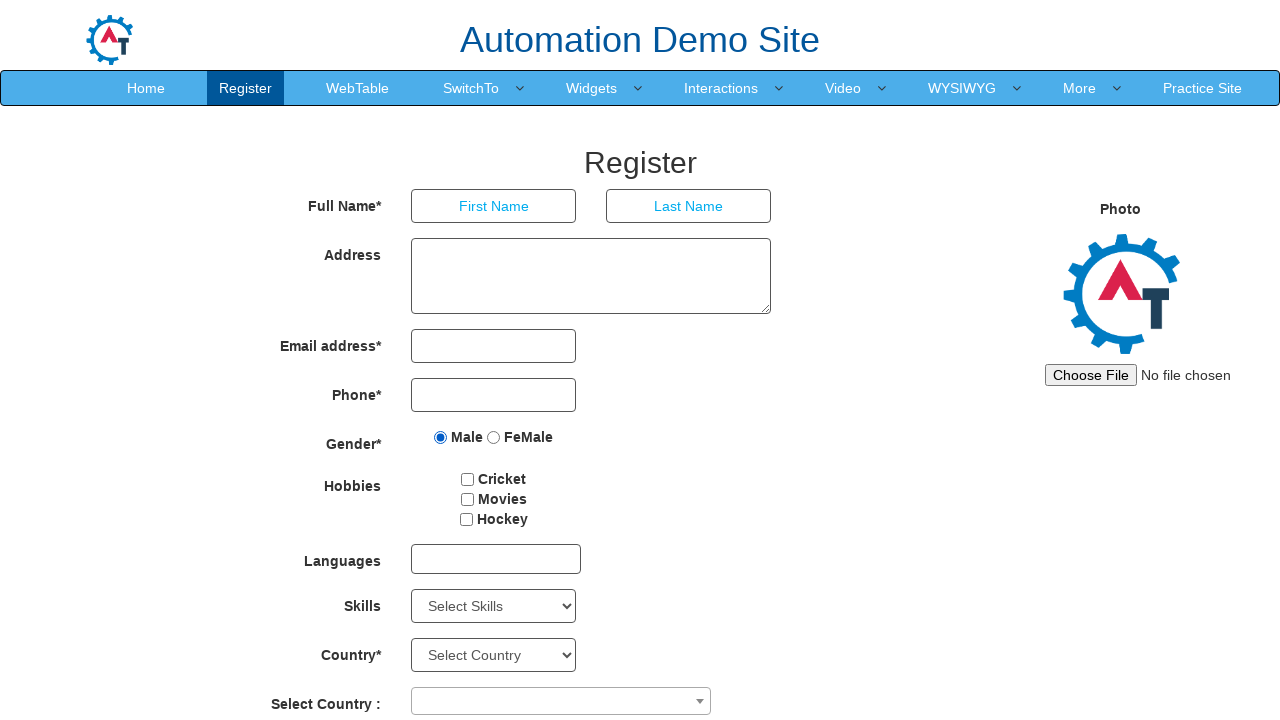